Tests keyboard press actions on the body element including special character, Ctrl+A, and Enter key on a keycode info website

Starting URL: https://keycode.info/

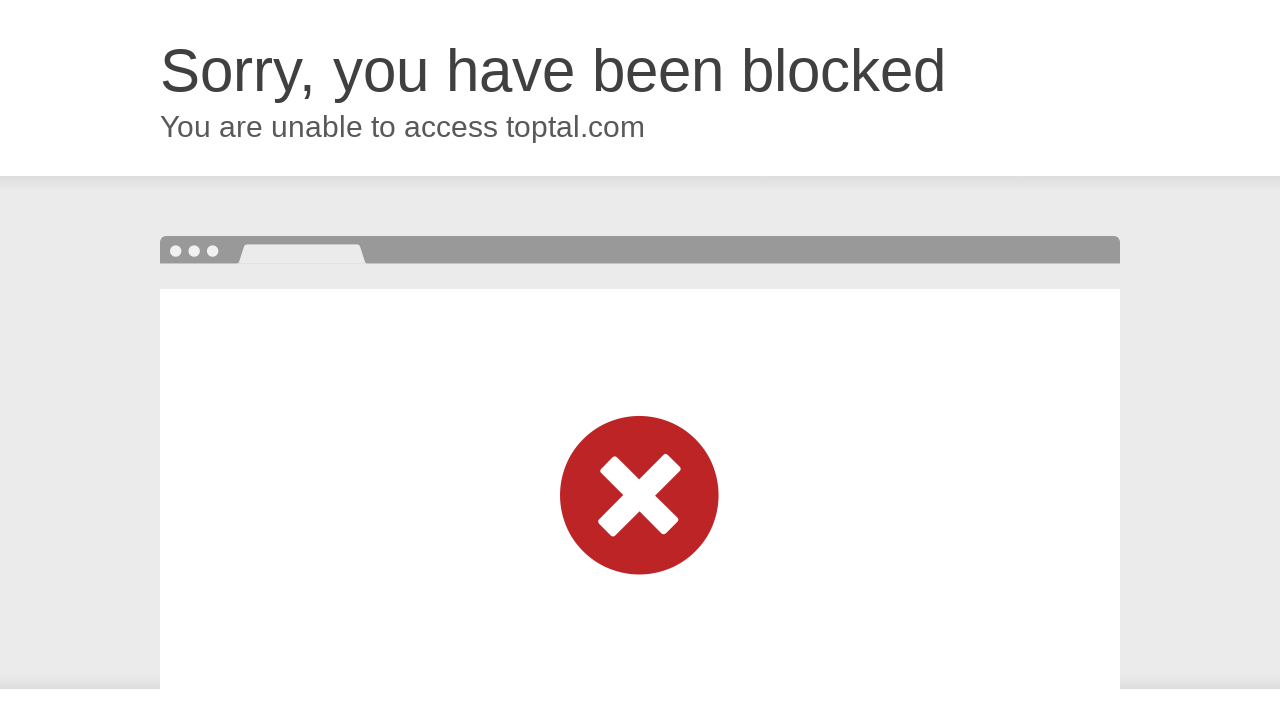

Pressed @ special character key on body element on body
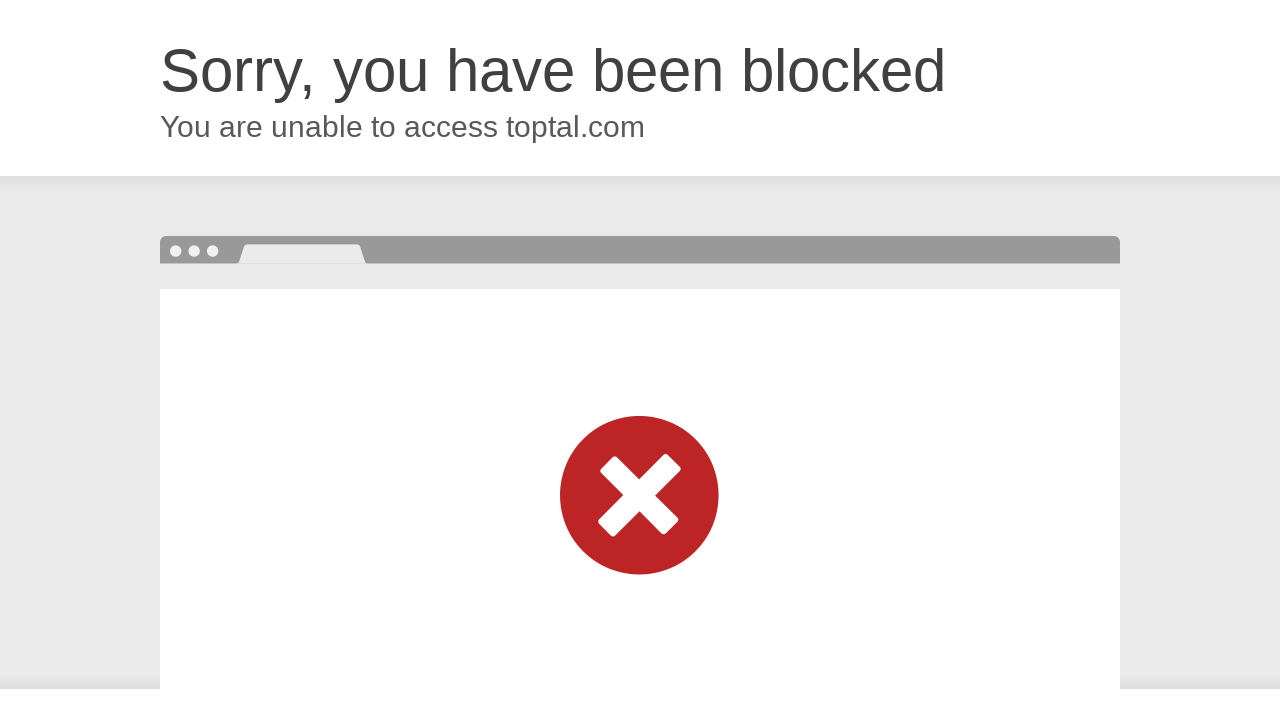

Pressed Ctrl+A keyboard shortcut on body element on body
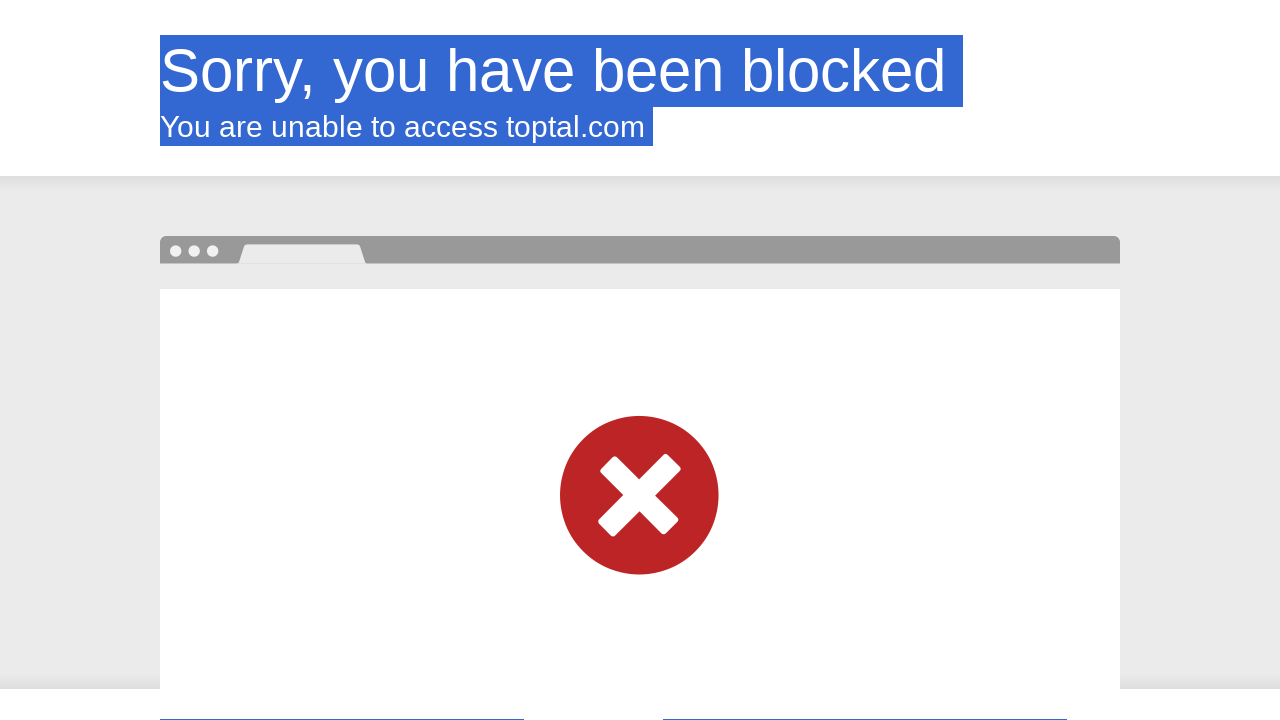

Pressed Enter key on body element on body
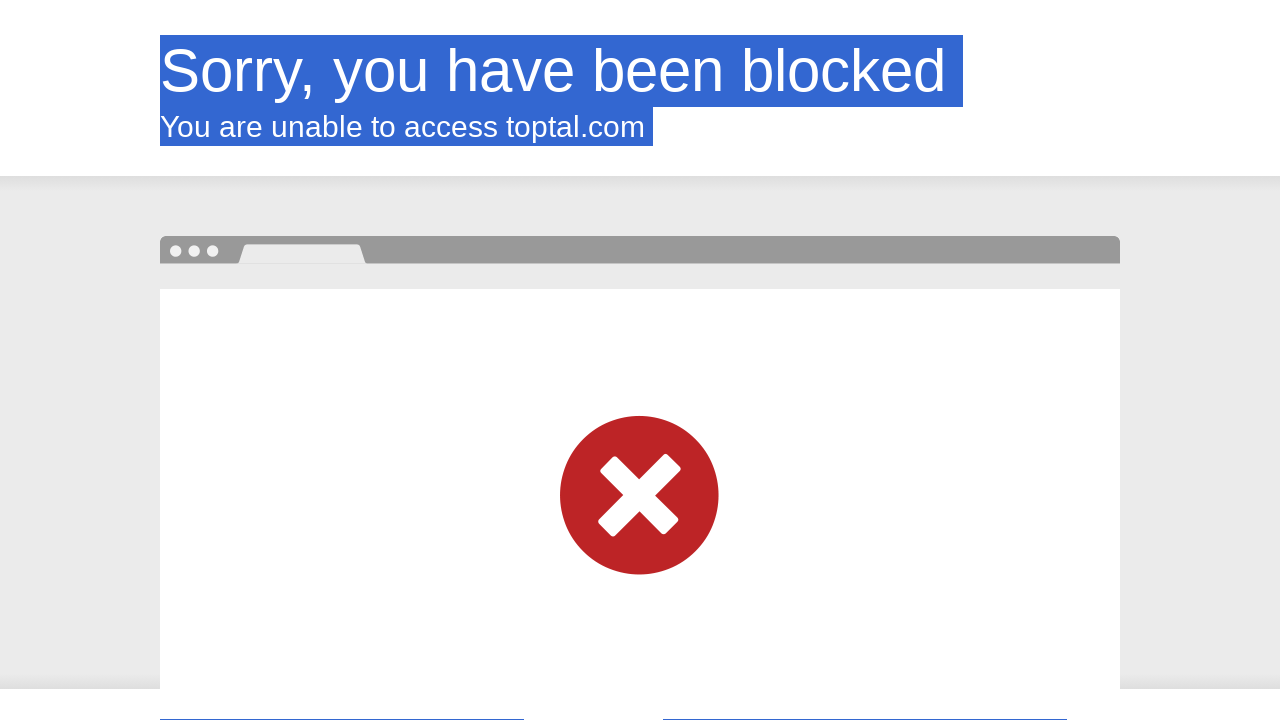

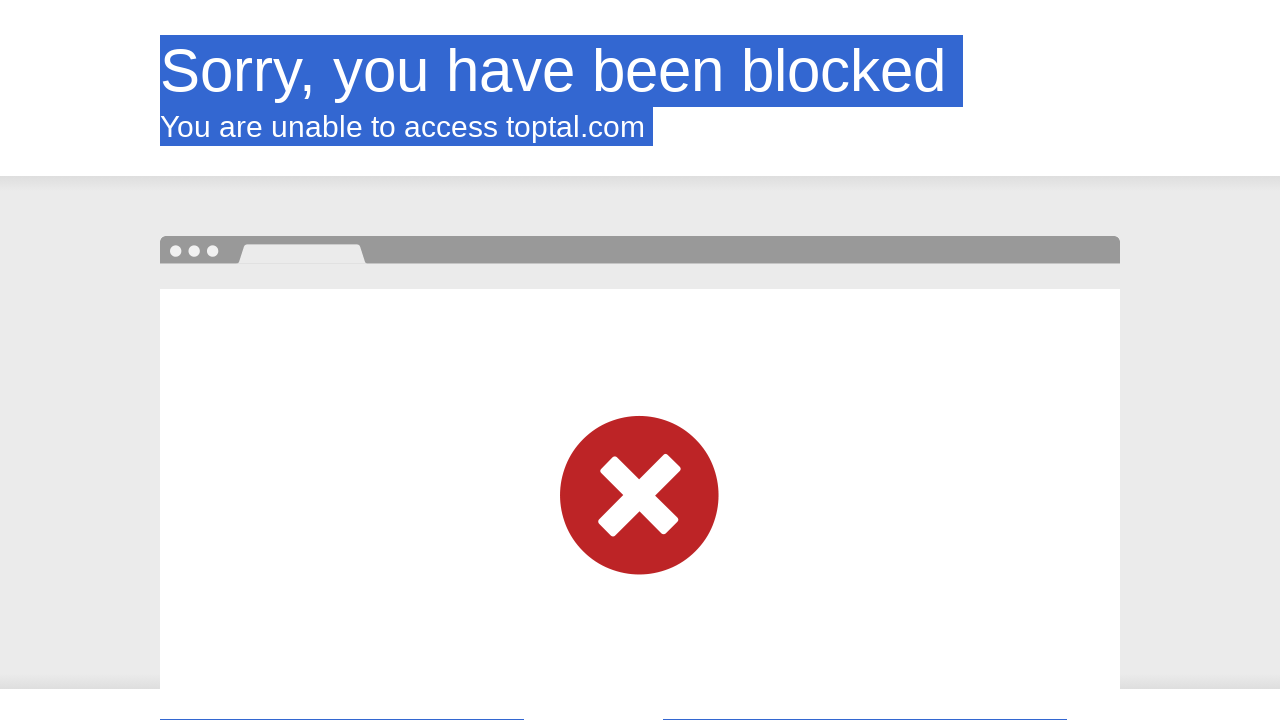